Tests drag and drop functionality on jQuery UI demo page by dragging an element to a droppable target within an iframe, then navigates to the Resizable demo page.

Starting URL: https://jqueryui.com/droppable/

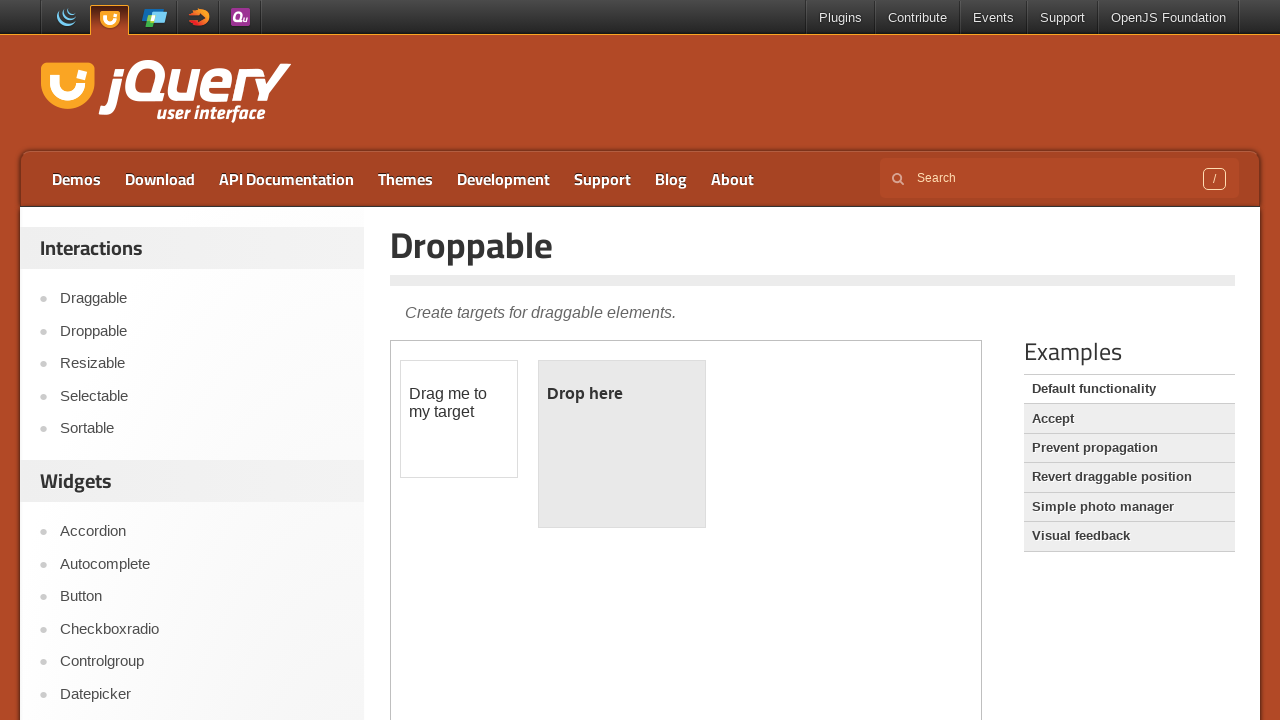

Waited for page to load with domcontentloaded state
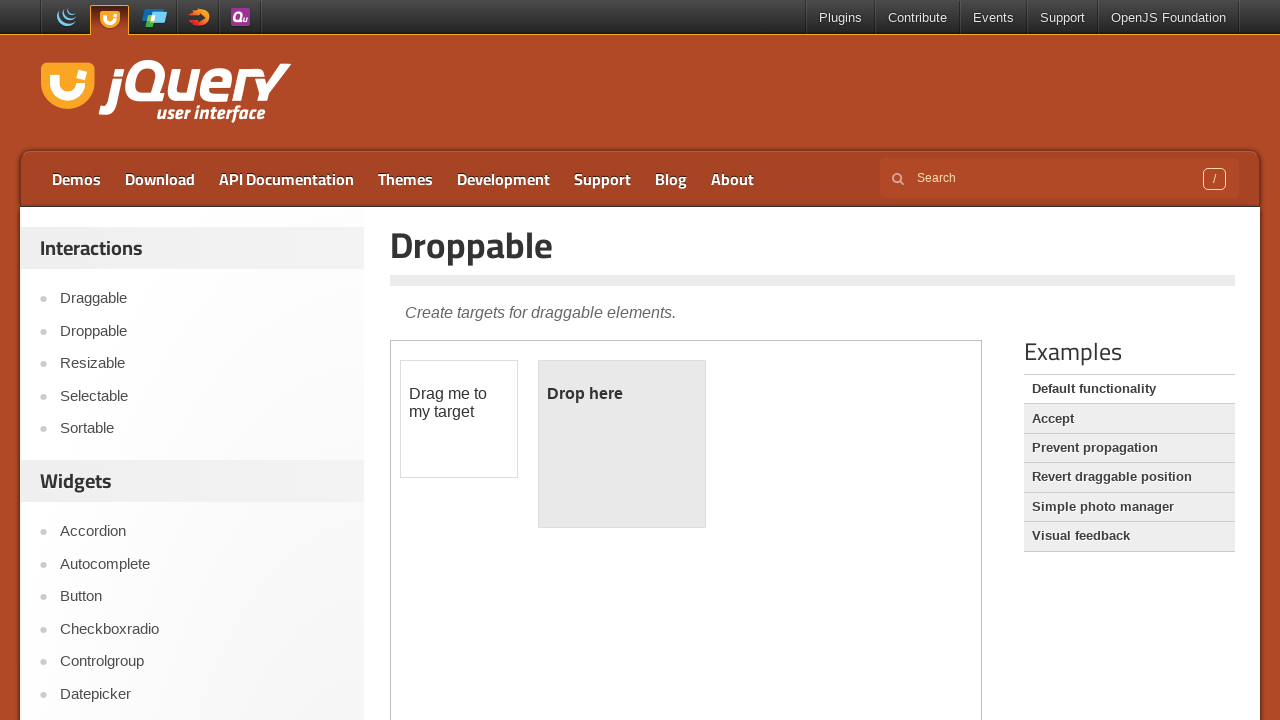

Located the demo iframe
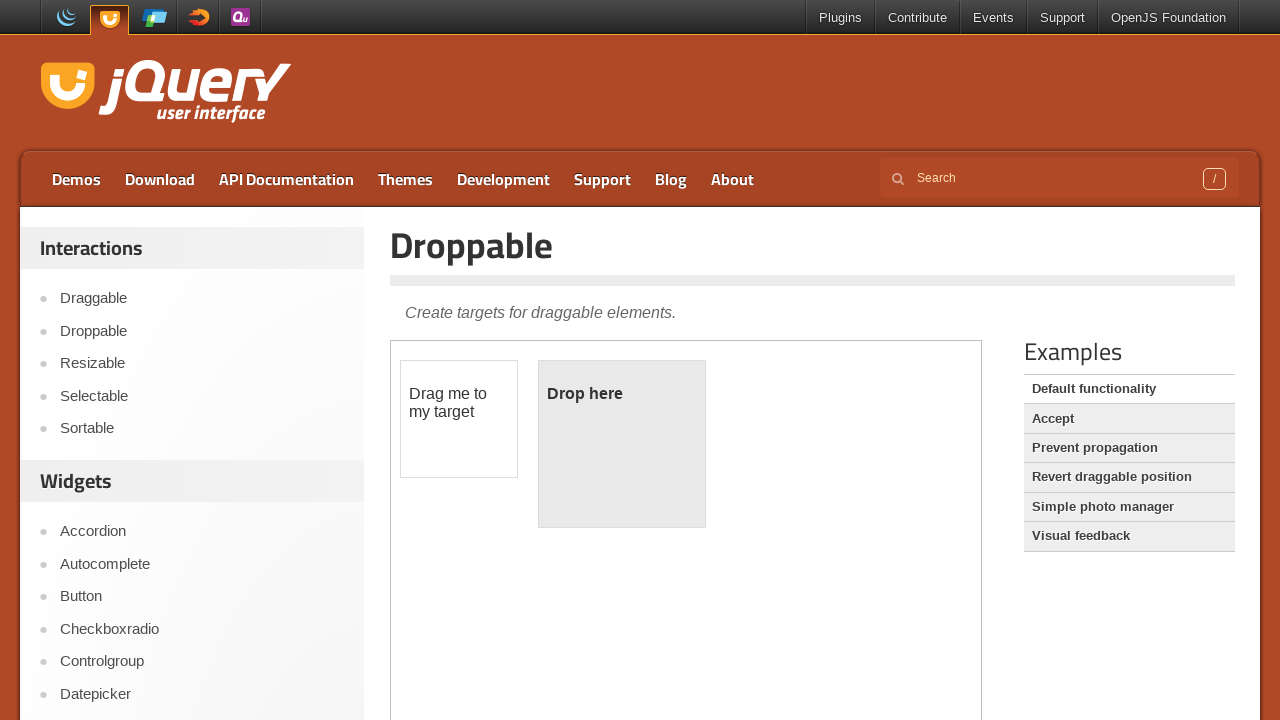

Draggable element appeared in iframe
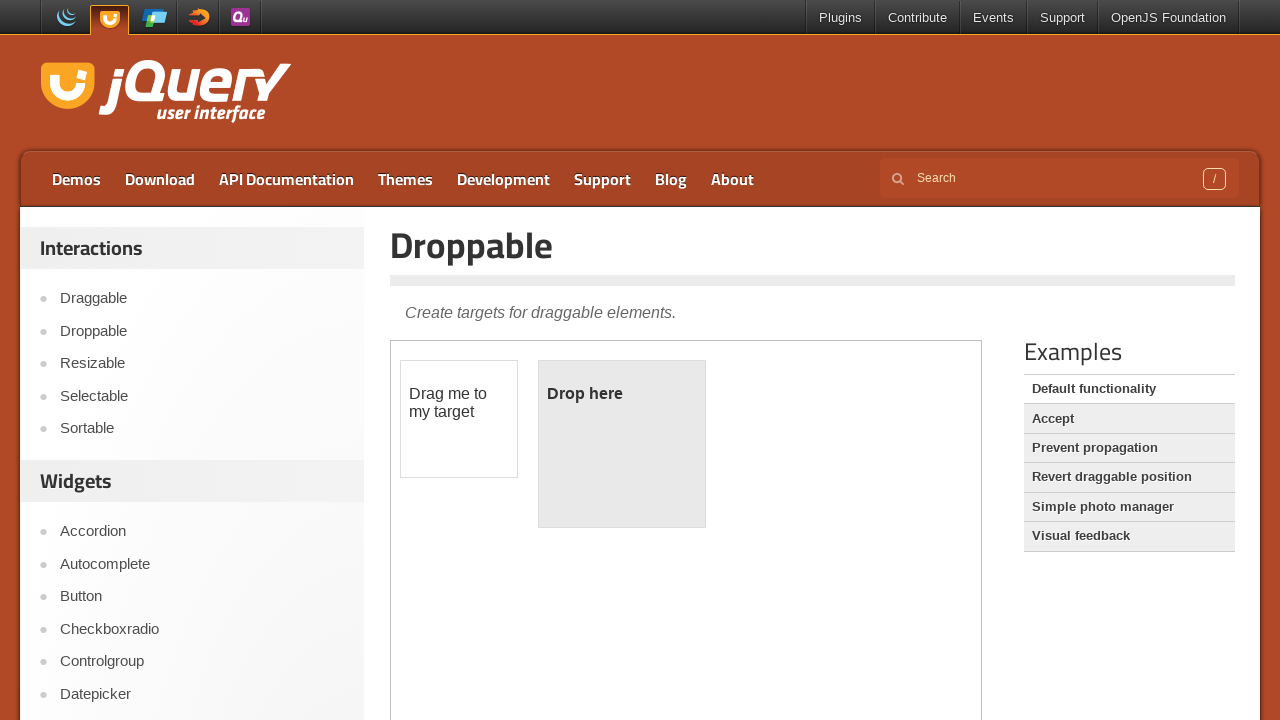

Located draggable and droppable elements within iframe
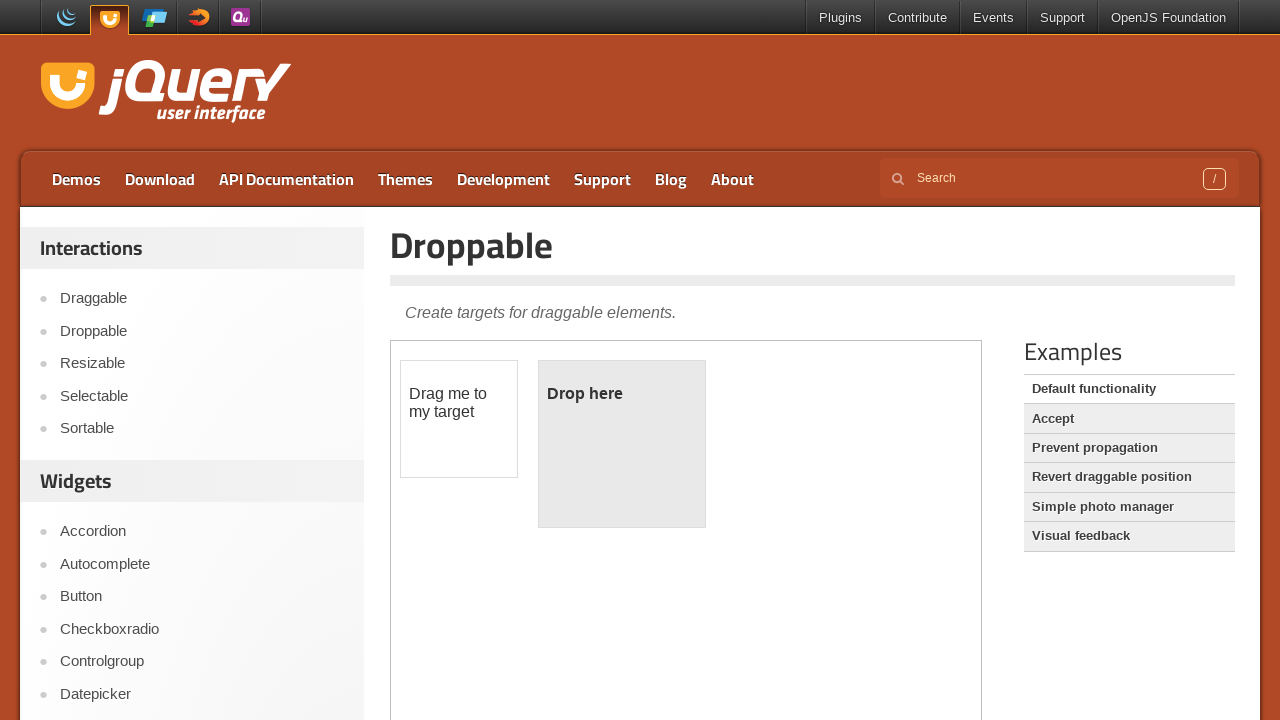

Dragged element to droppable target at (622, 444)
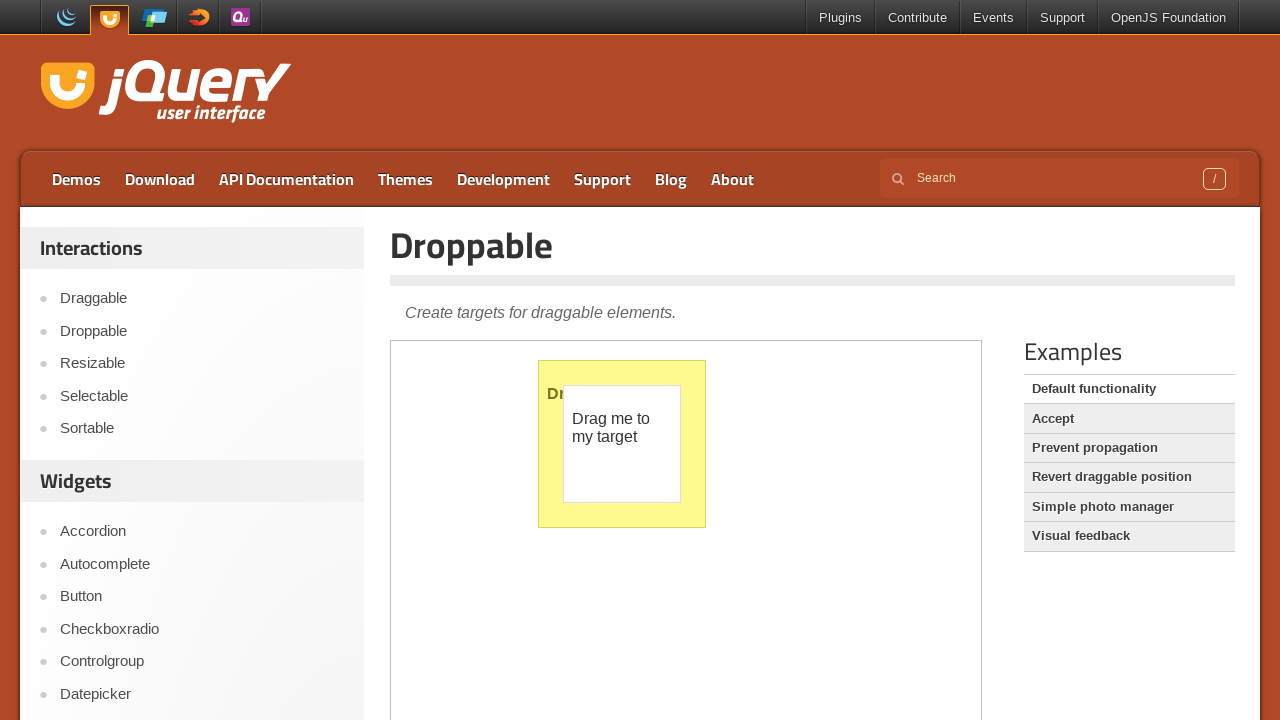

Clicked on Resizable link to navigate to Resizable demo page at (202, 364) on a:has-text('Resizable')
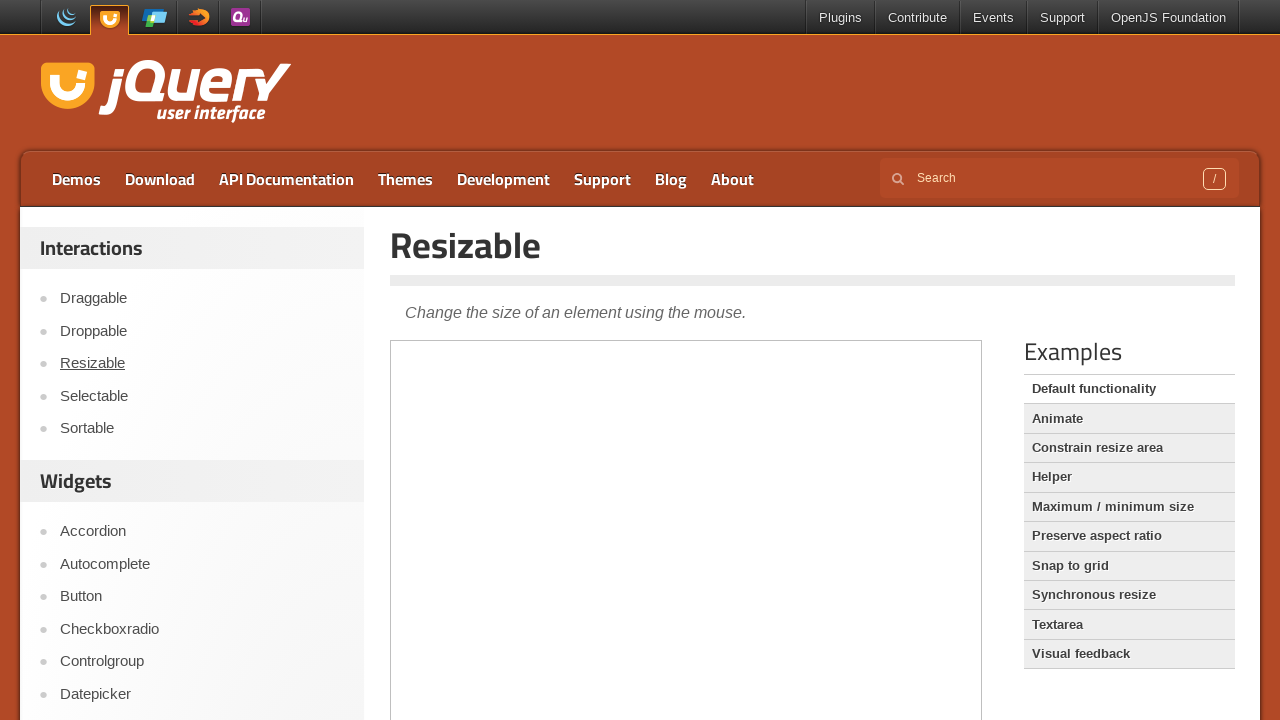

Resizable demo page loaded with domcontentloaded state
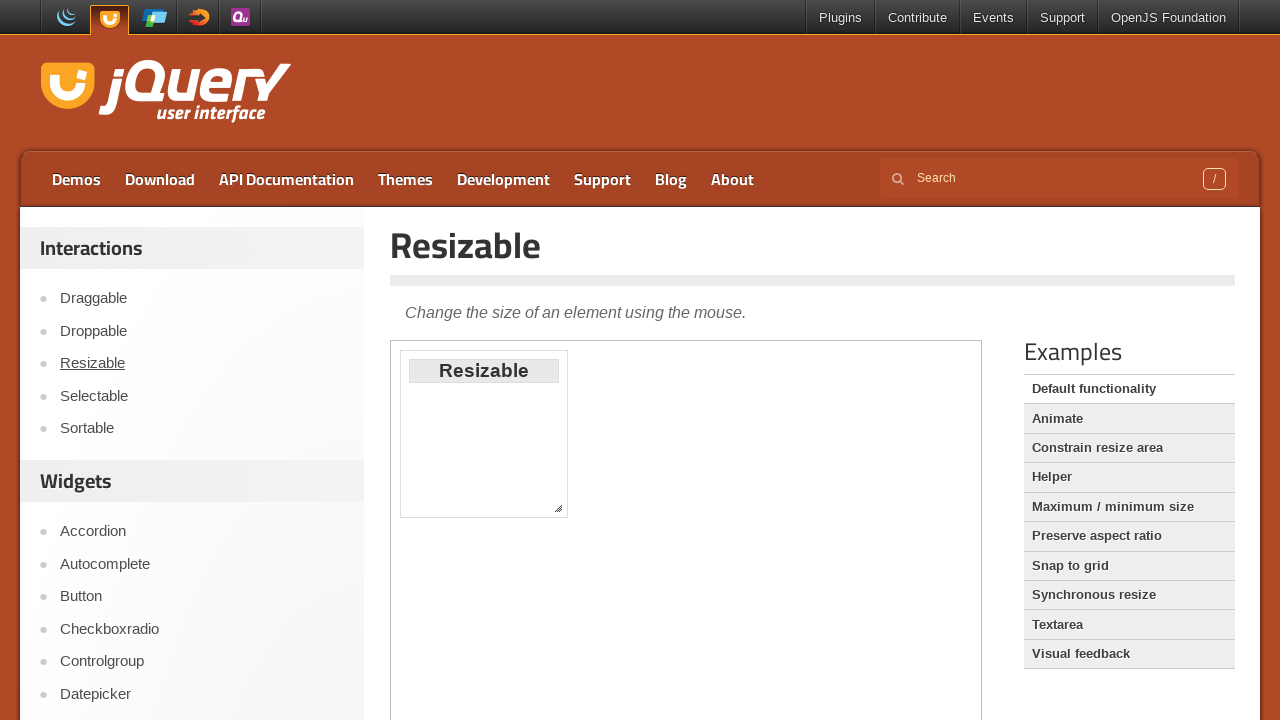

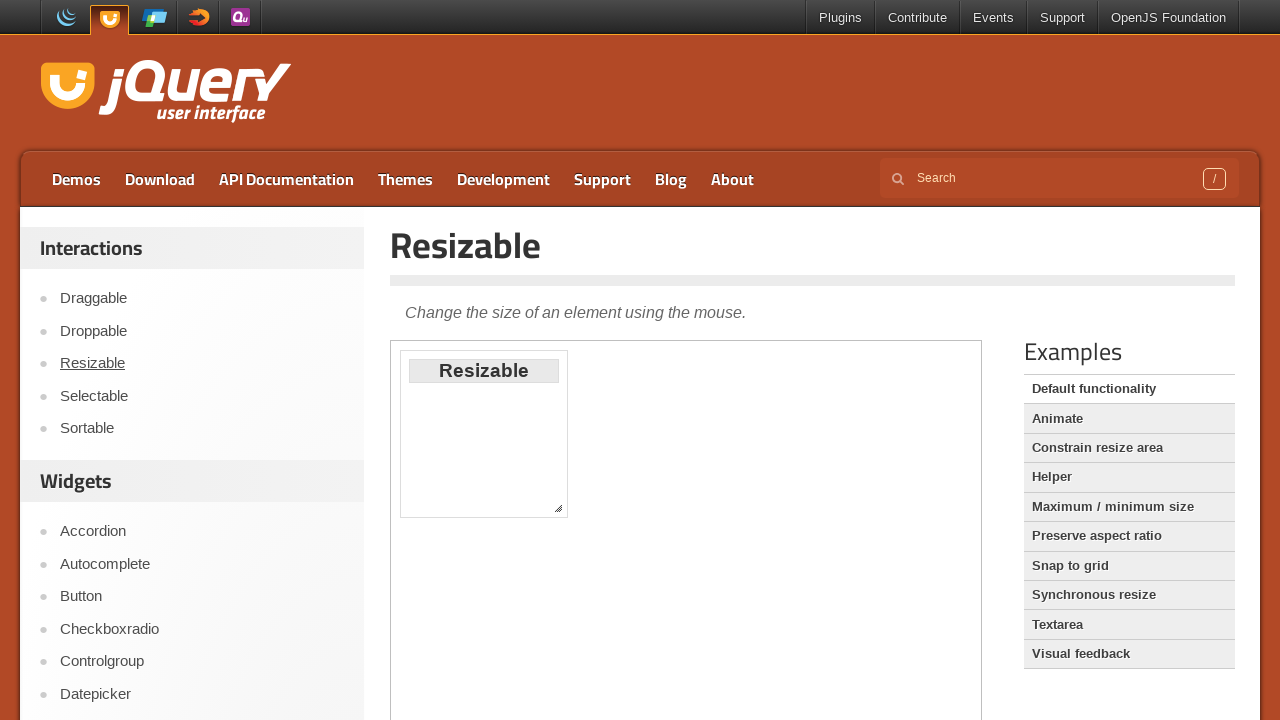